Performs drag and drop operation from draggable element to droppable element

Starting URL: https://www.selenium.dev/selenium/web/mouse_interaction.html

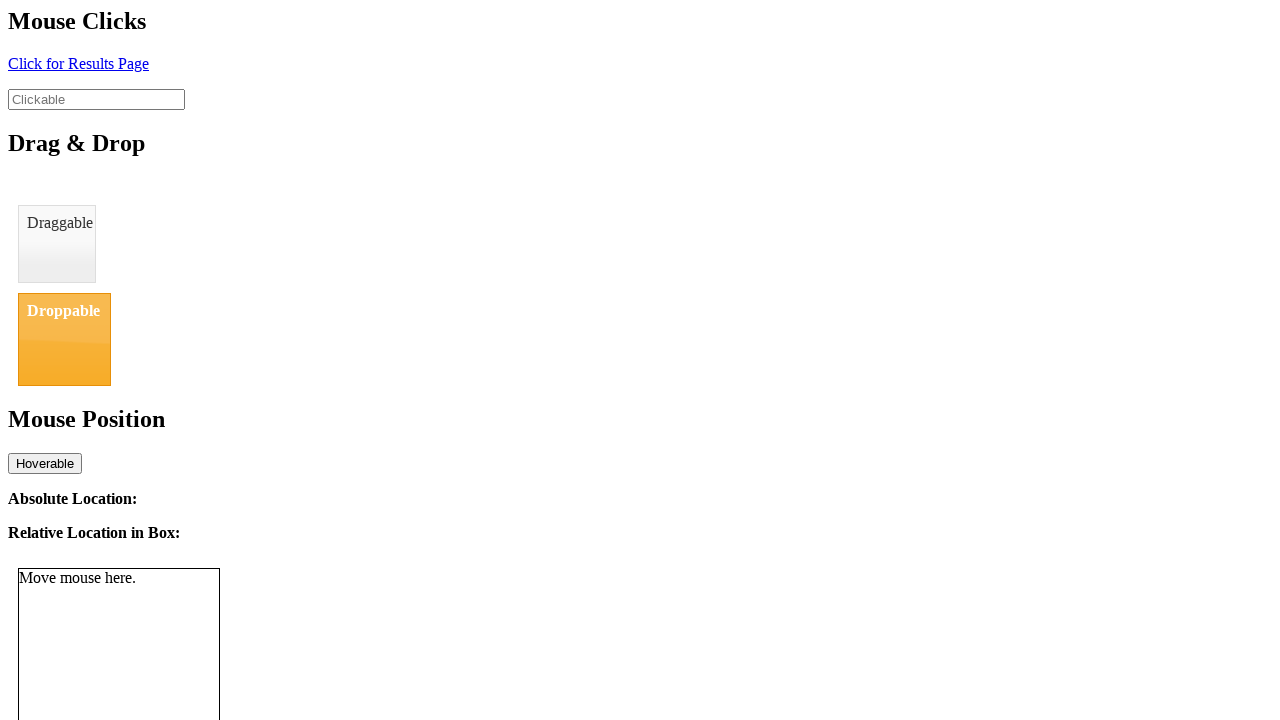

Navigated to mouse interaction test page
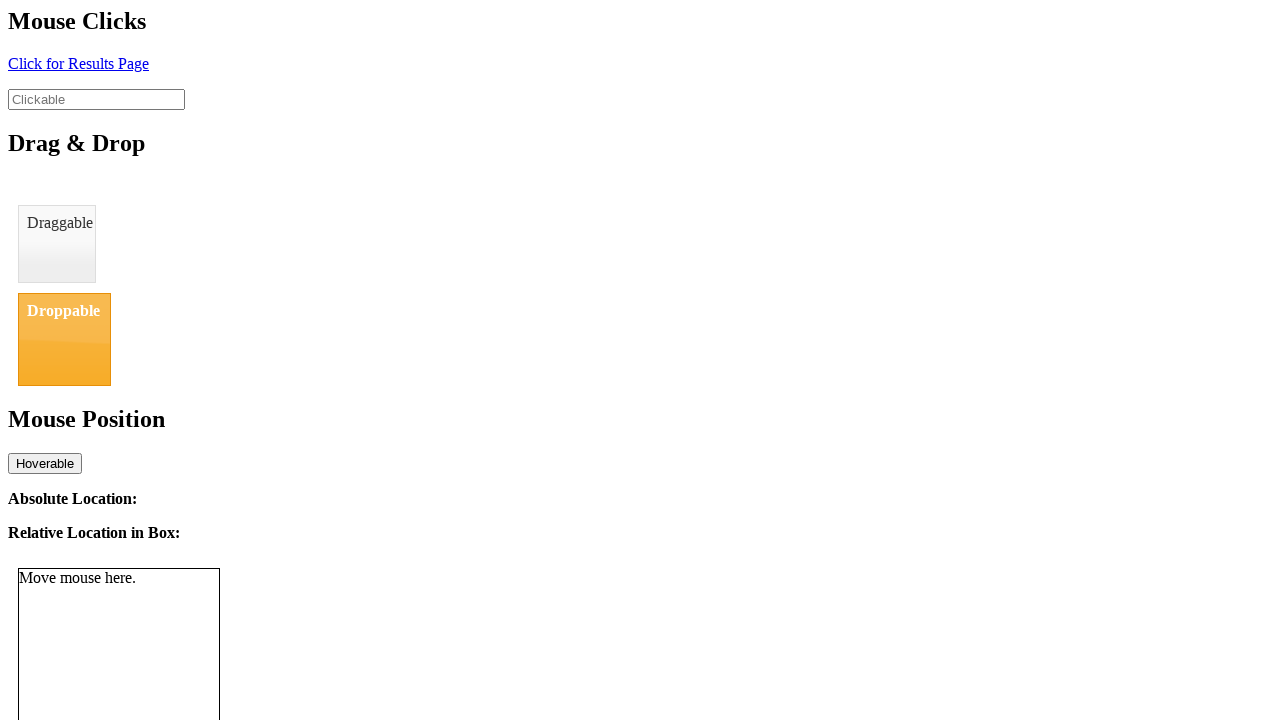

Dragged draggable element to droppable zone at (64, 339)
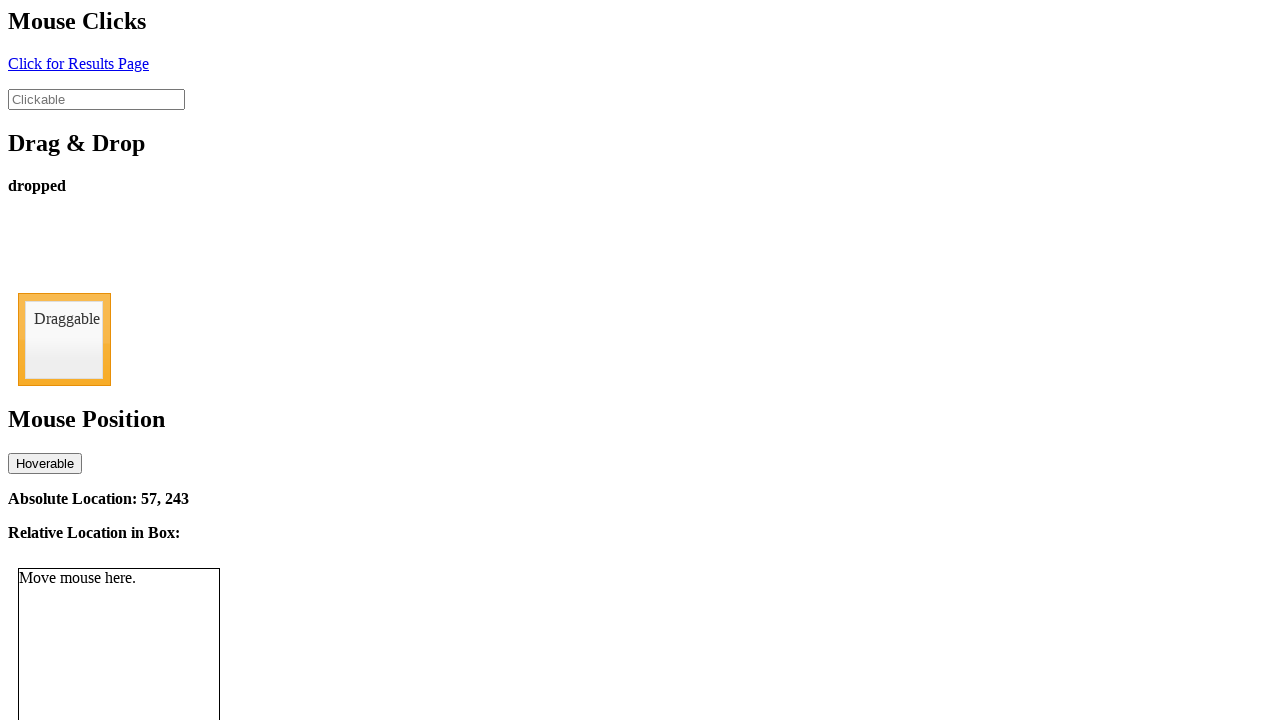

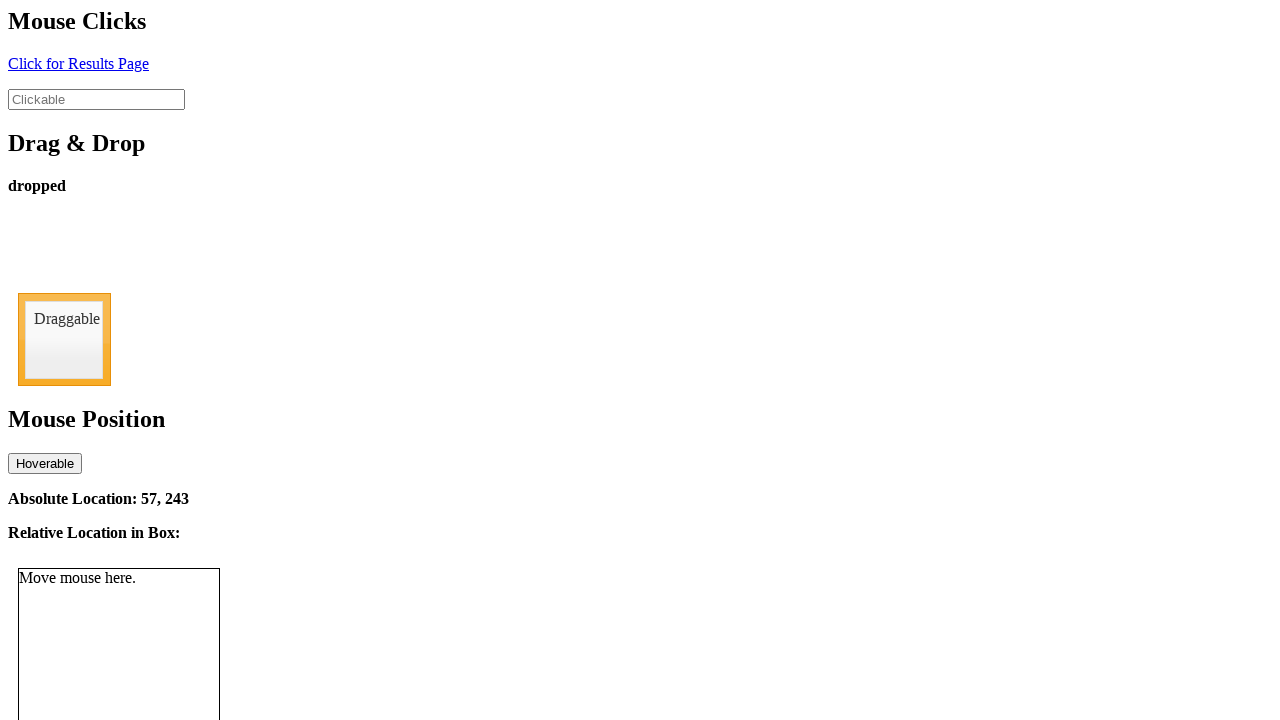